Tests handling of JavaScript alerts including simple alert, confirmation dialog, and prompt dialog with text input

Starting URL: https://the-internet.herokuapp.com/javascript_alerts

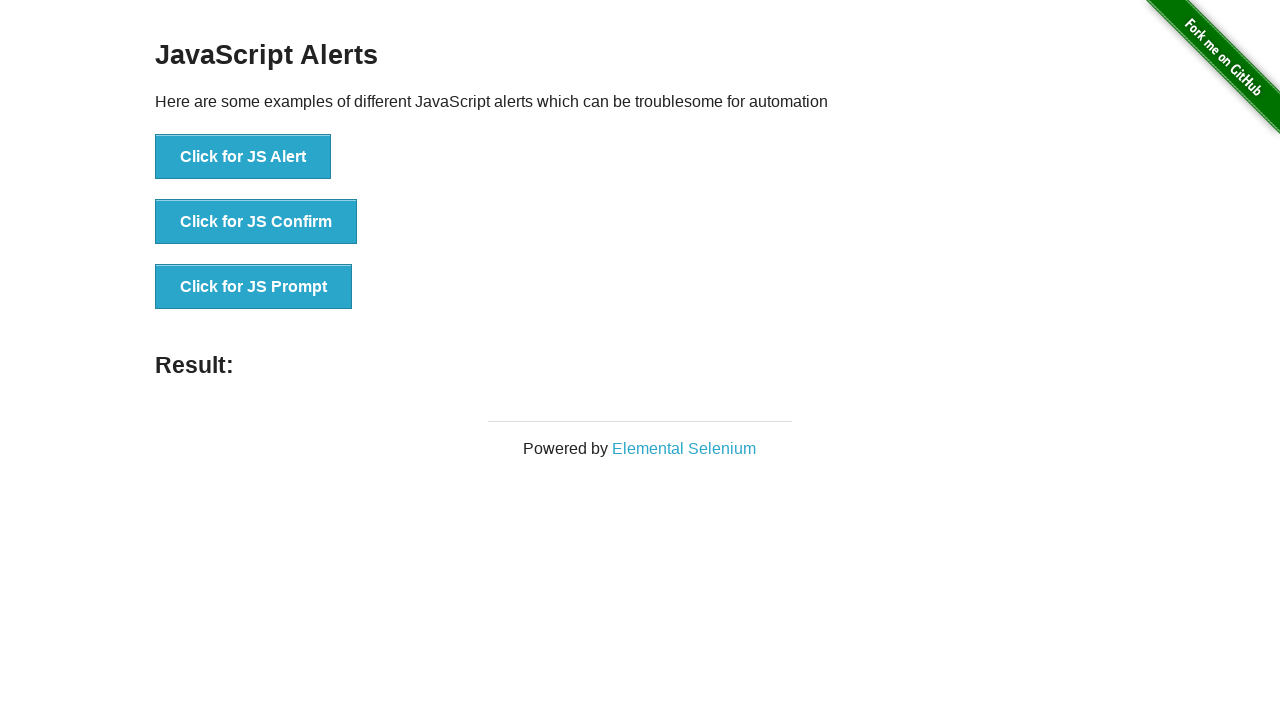

Clicked button to trigger JS Alert at (243, 157) on xpath=//button[text()='Click for JS Alert']
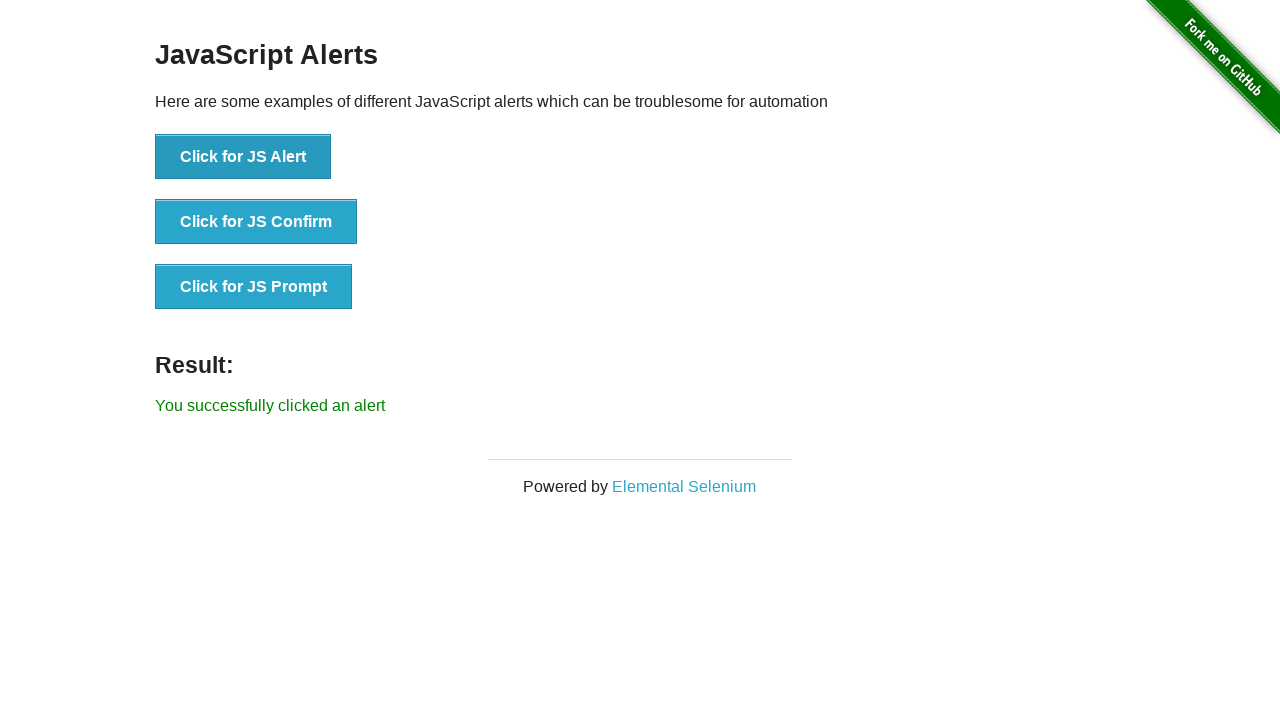

Set up dialog handler to accept alerts
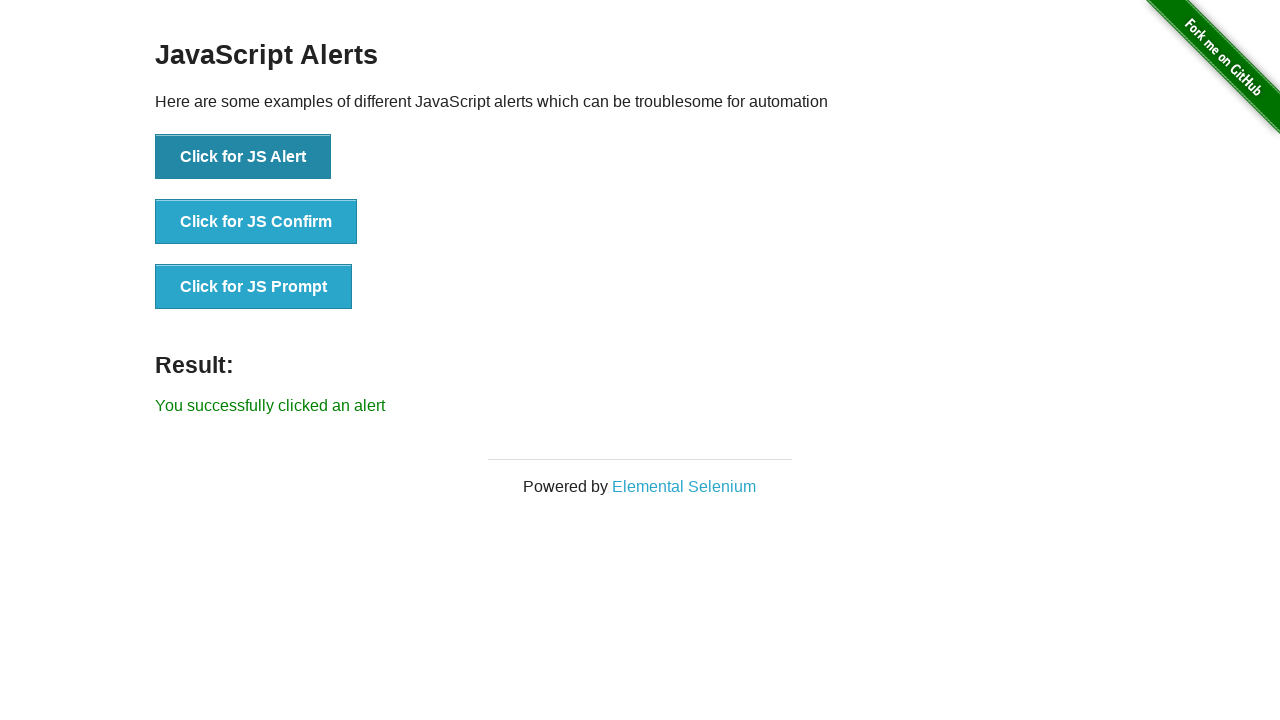

Clicked JS Alert button and accepted the alert at (243, 157) on xpath=//button[text()='Click for JS Alert']
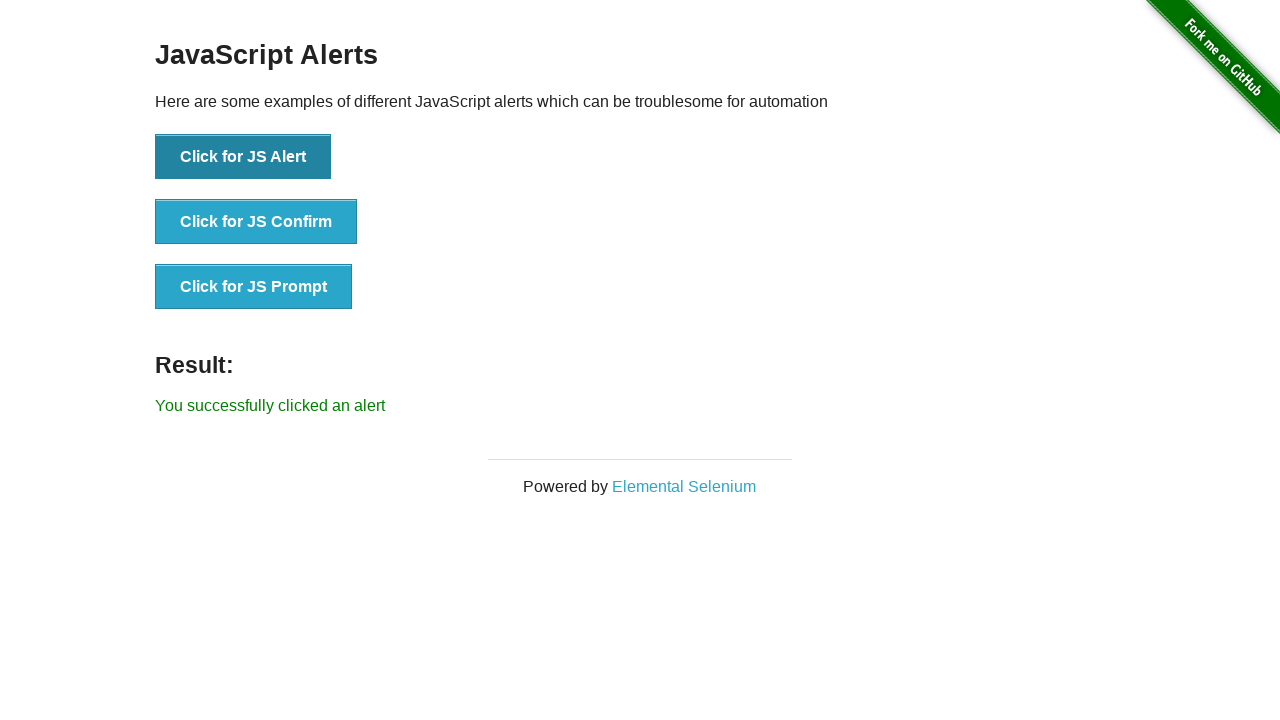

Alert result message loaded
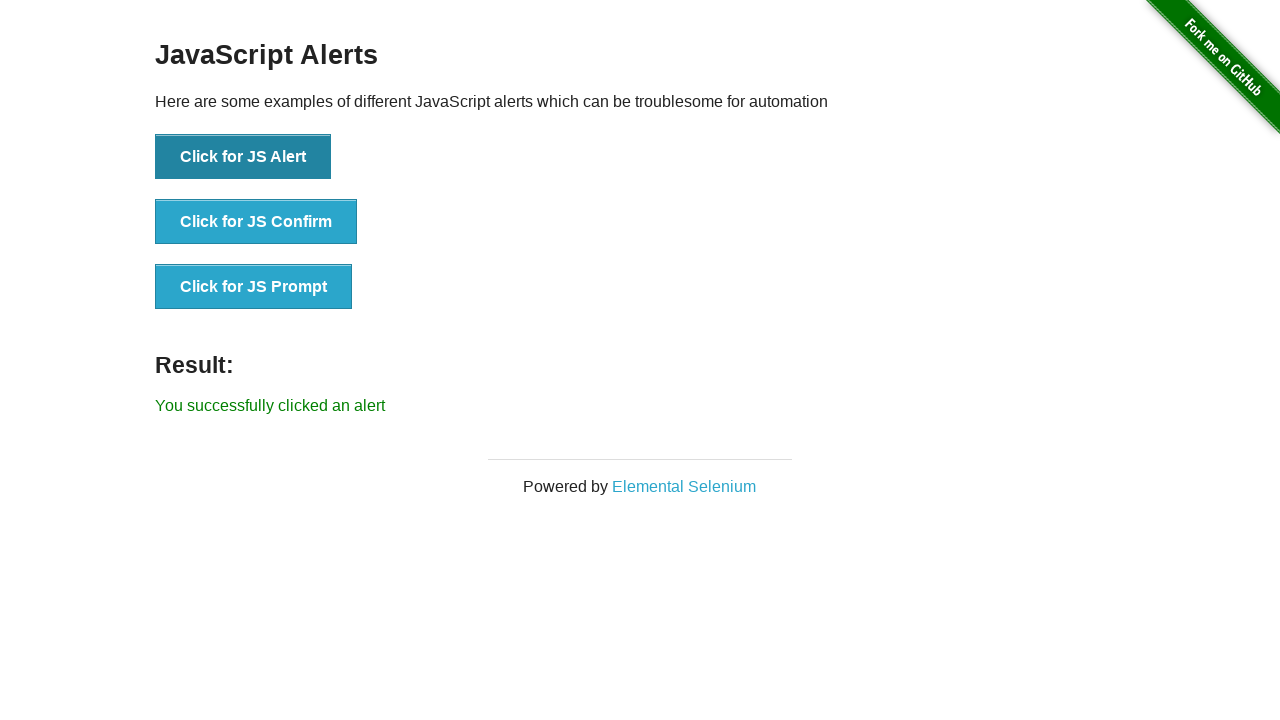

Clicked JS Confirm button at (256, 222) on xpath=//button[normalize-space()='Click for JS Confirm']
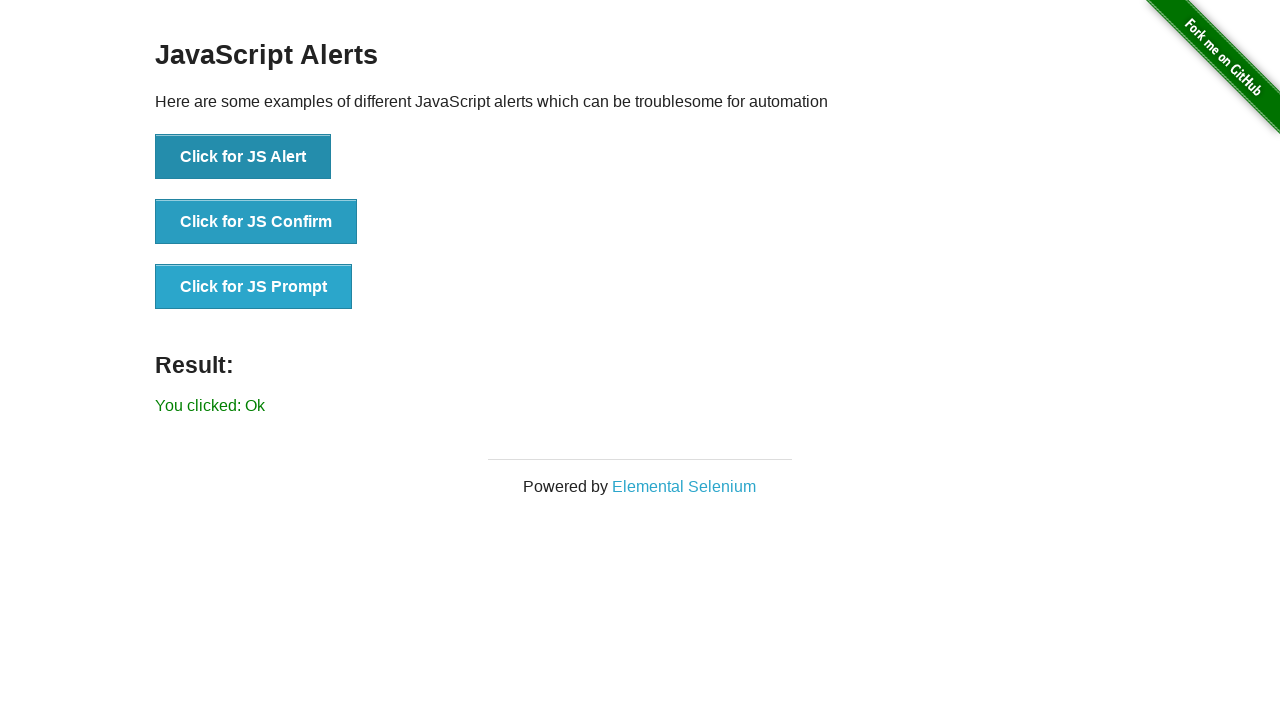

Clicked JS Confirm button again at (256, 222) on xpath=//button[normalize-space()='Click for JS Confirm']
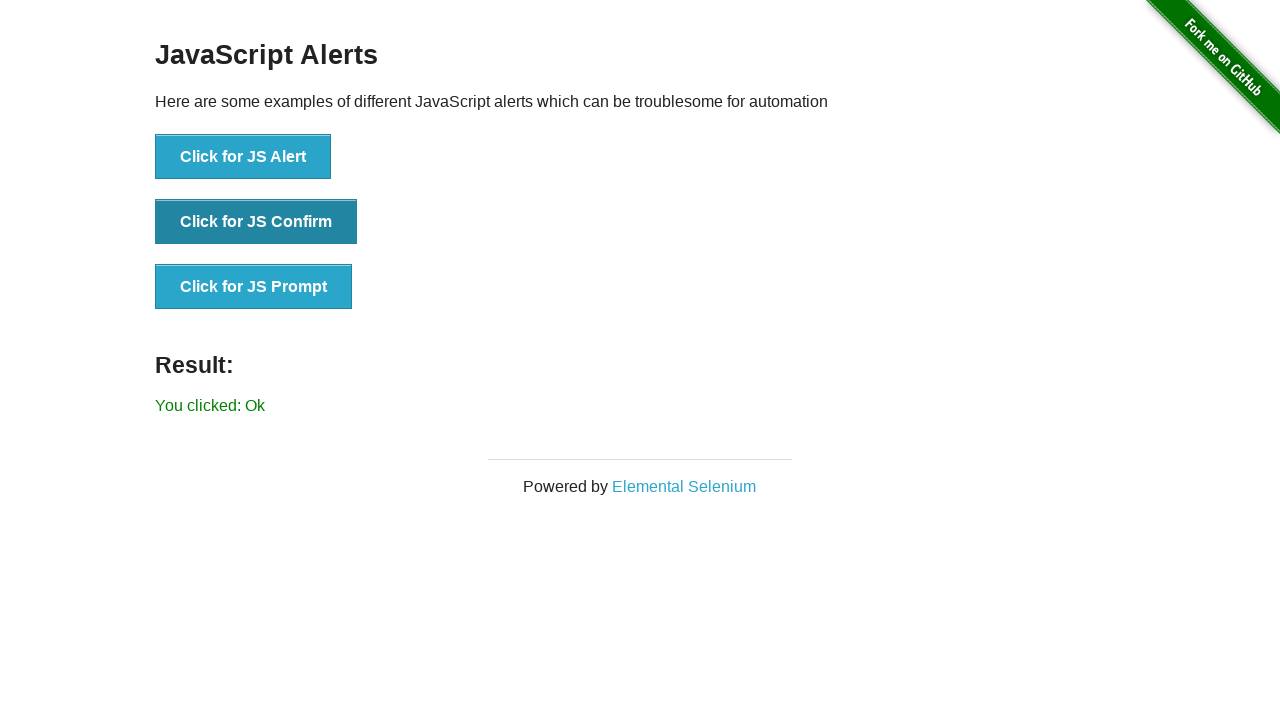

Clicked JS Prompt button at (254, 287) on xpath=//button[normalize-space()='Click for JS Prompt']
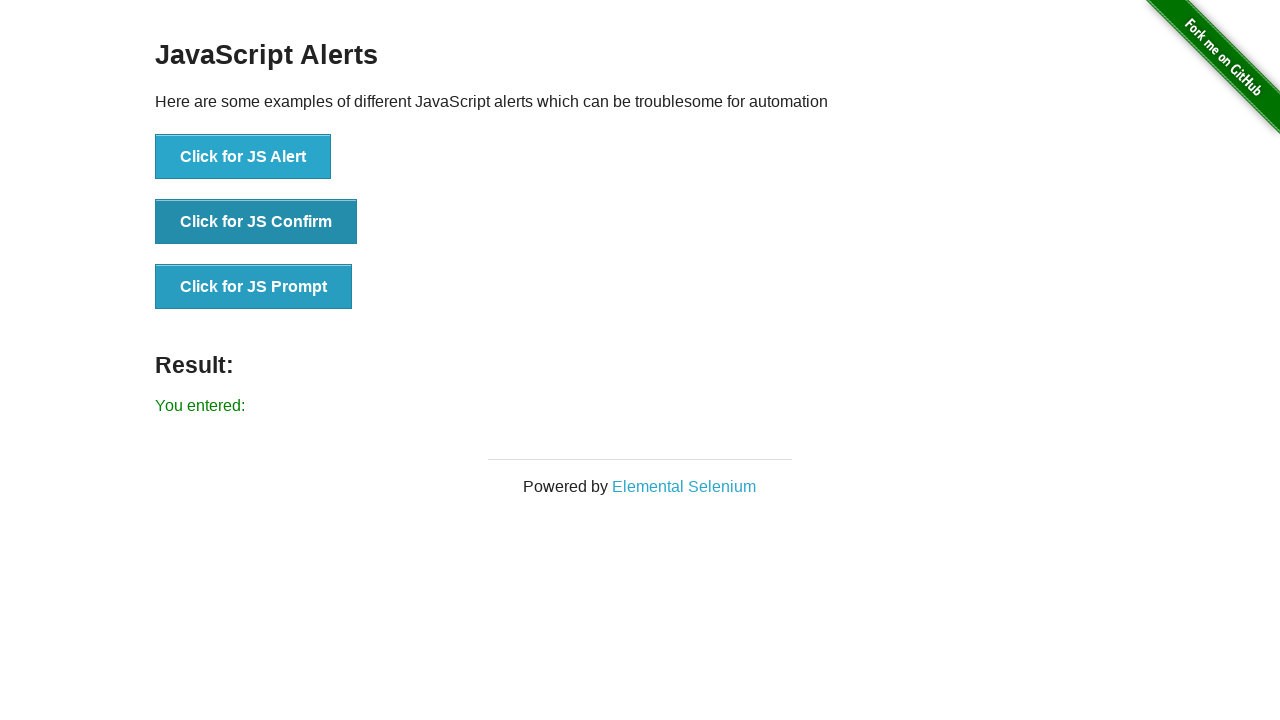

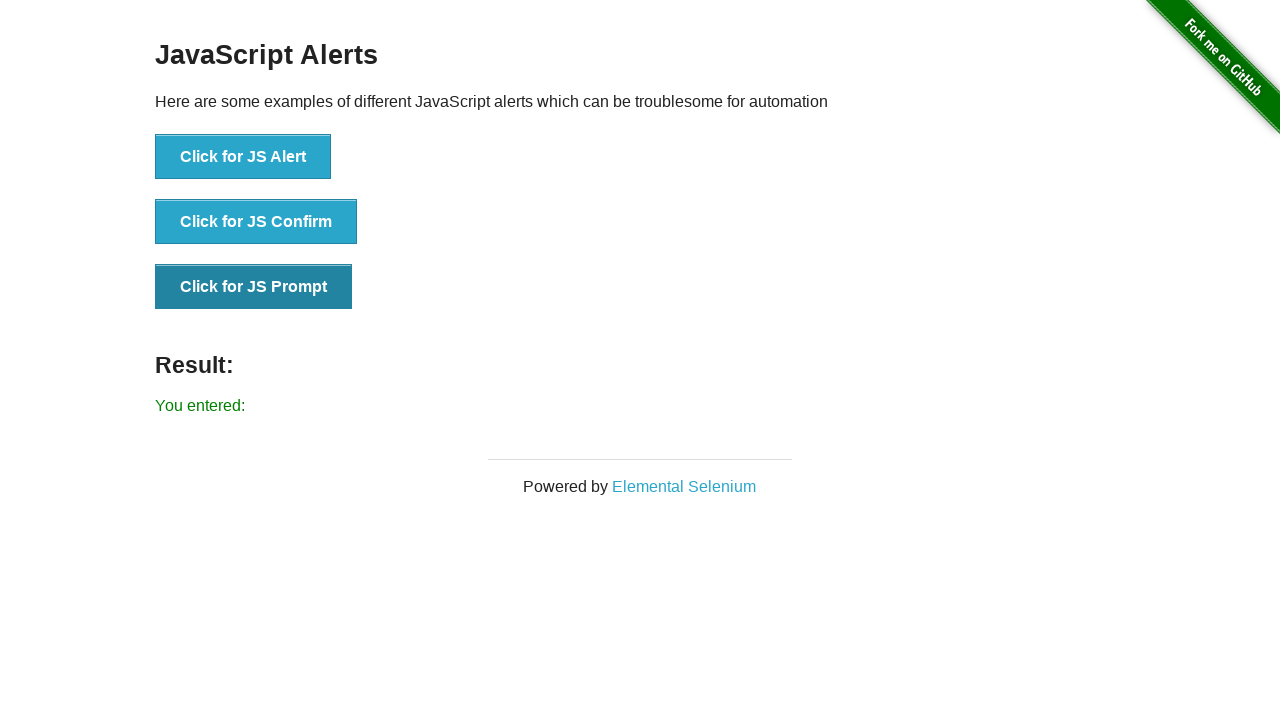